Tests browser navigation commands by clicking a link and then using back, forward, and refresh navigation methods, followed by navigating to different URLs

Starting URL: http://zero.webappsecurity.com/

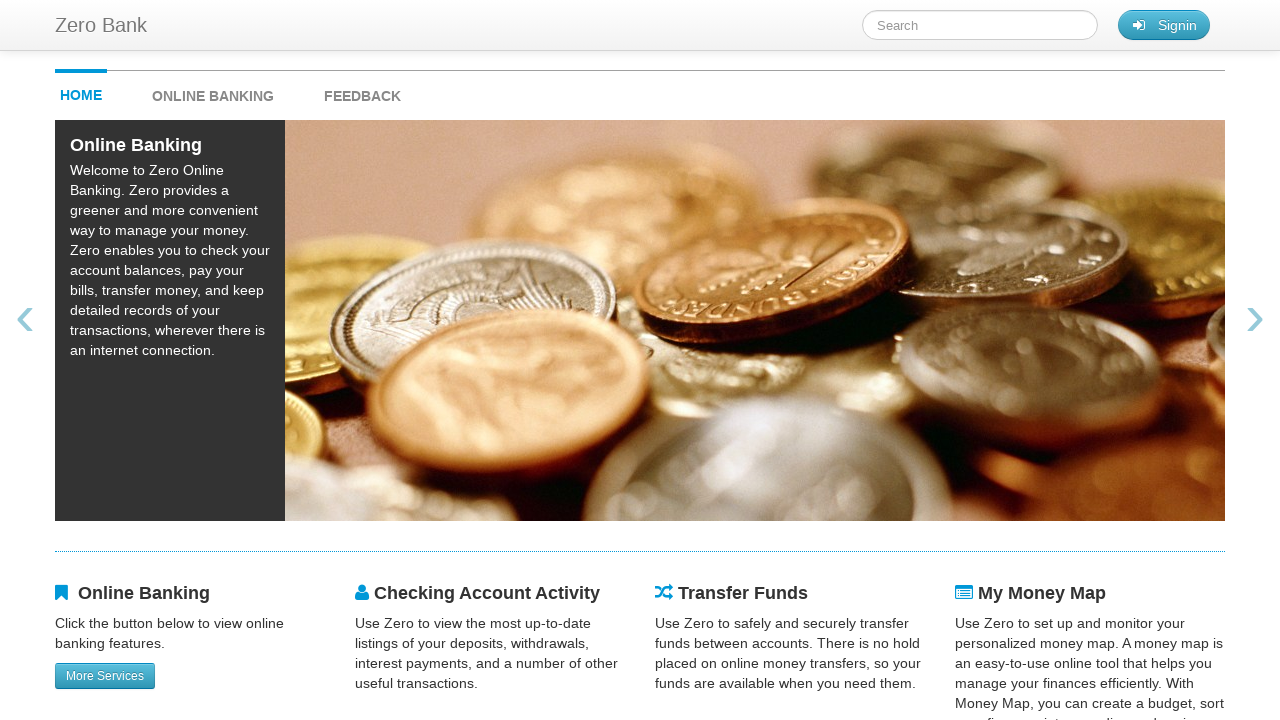

Clicked on online banking menu at (233, 91) on #onlineBankingMenu
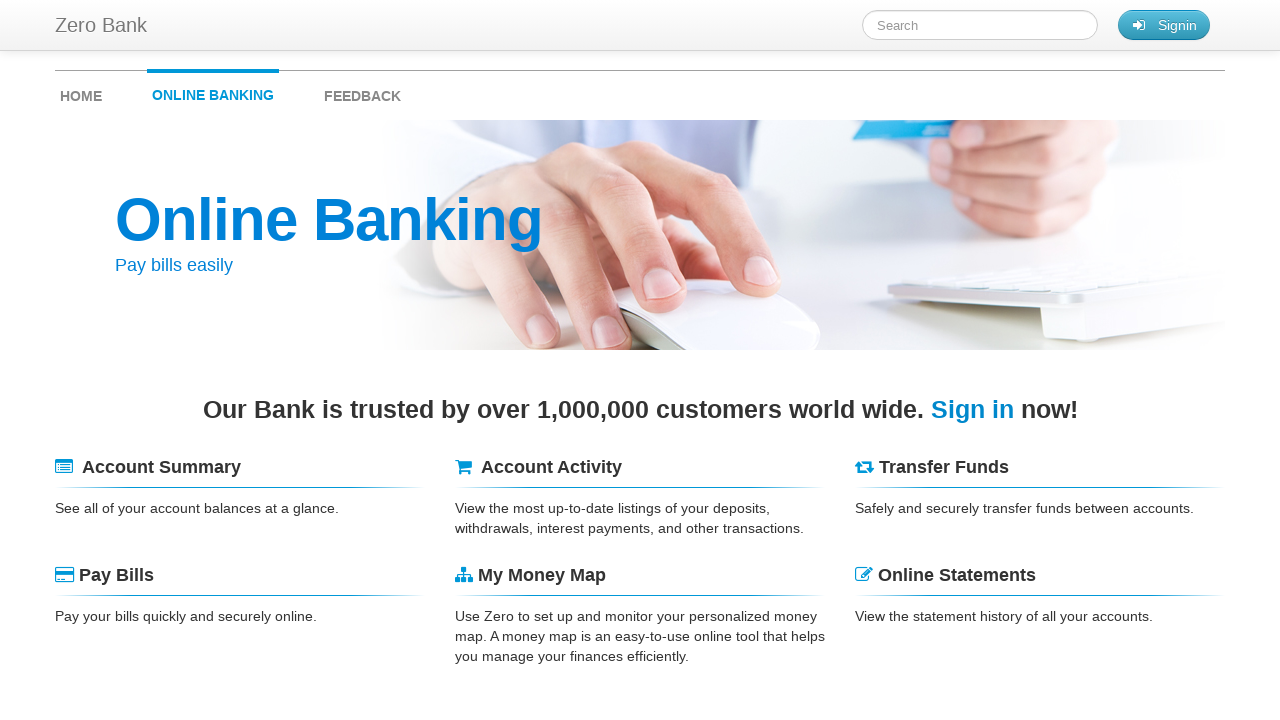

Navigated back to previous page
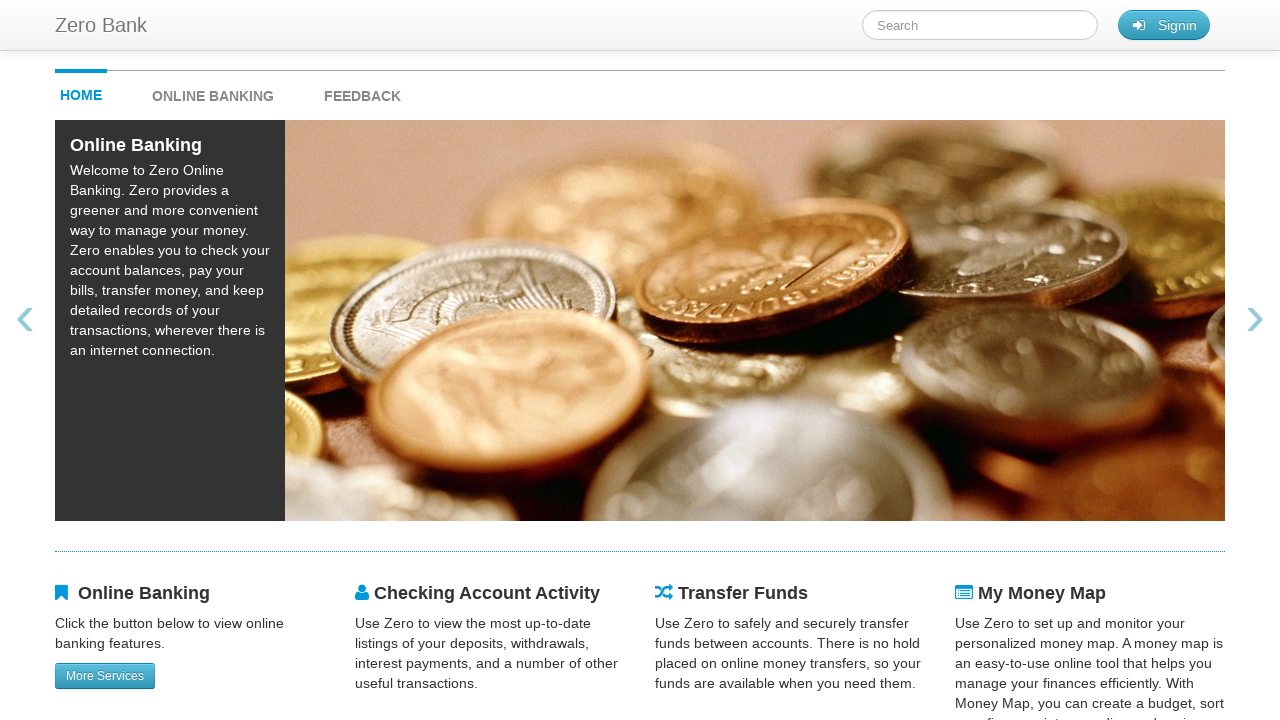

Navigated forward
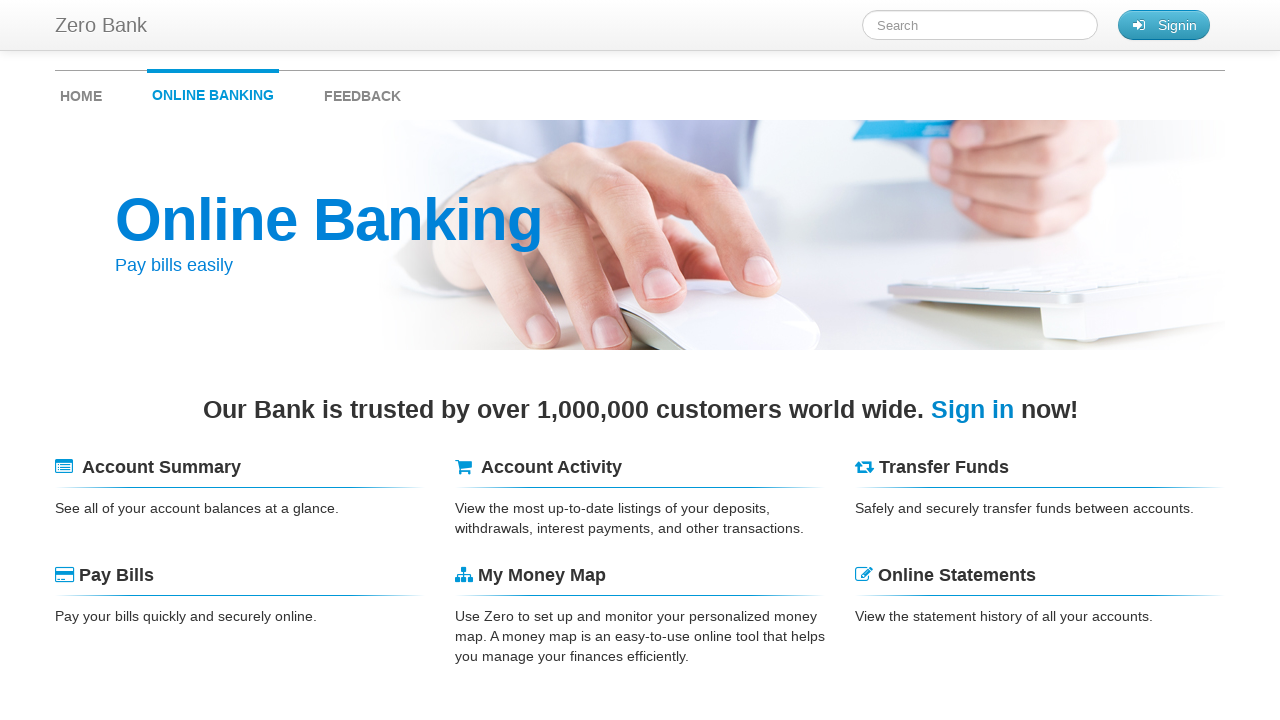

Refreshed the current page
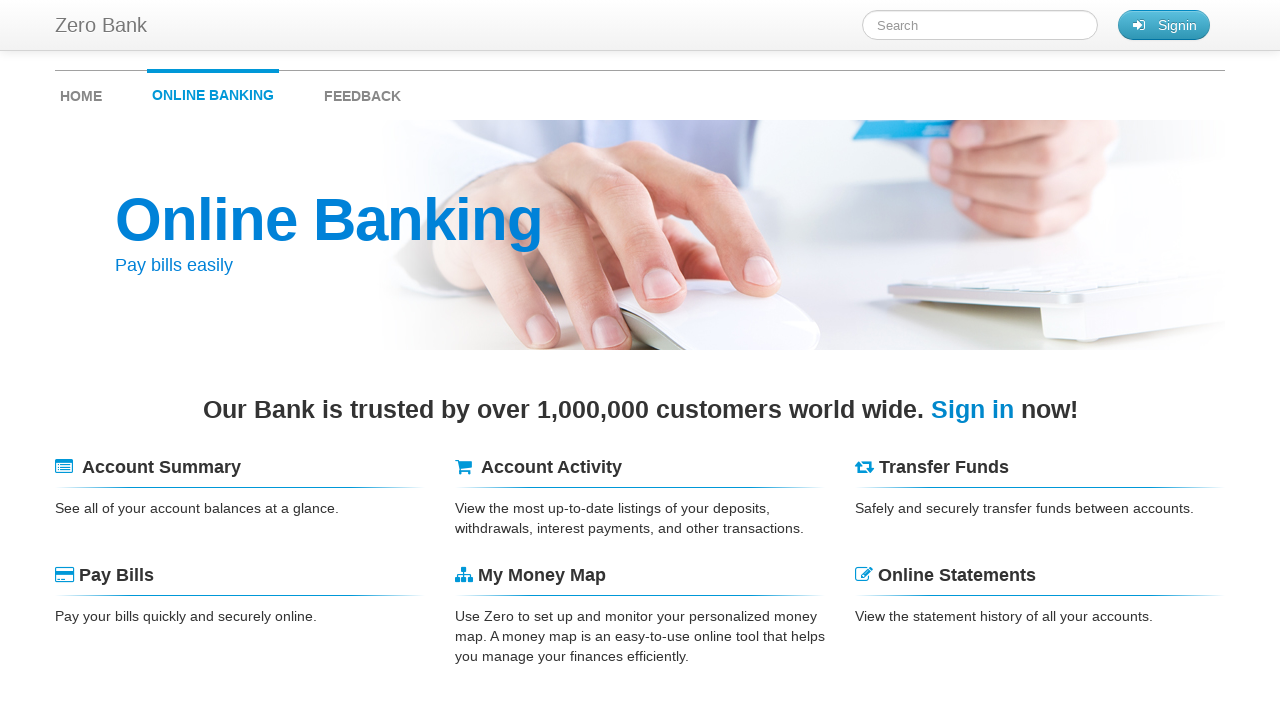

Navigated to Selenium website
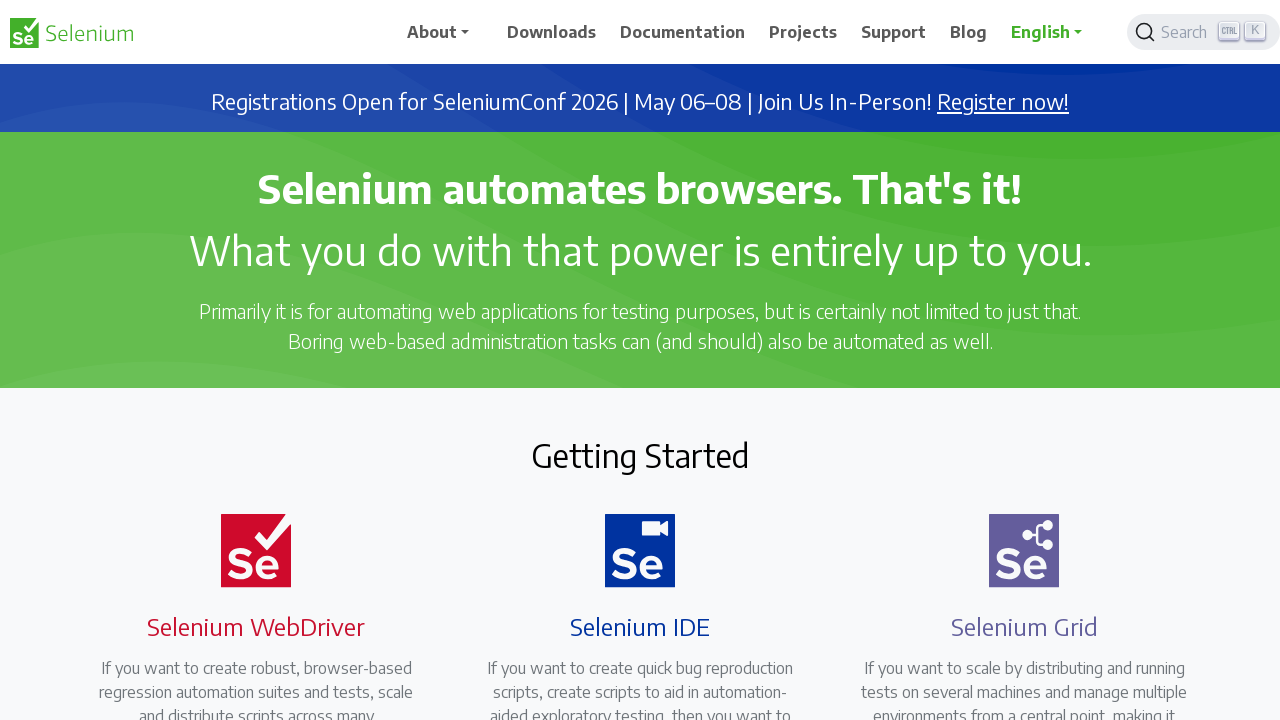

Navigated back to Zero Web App Security site
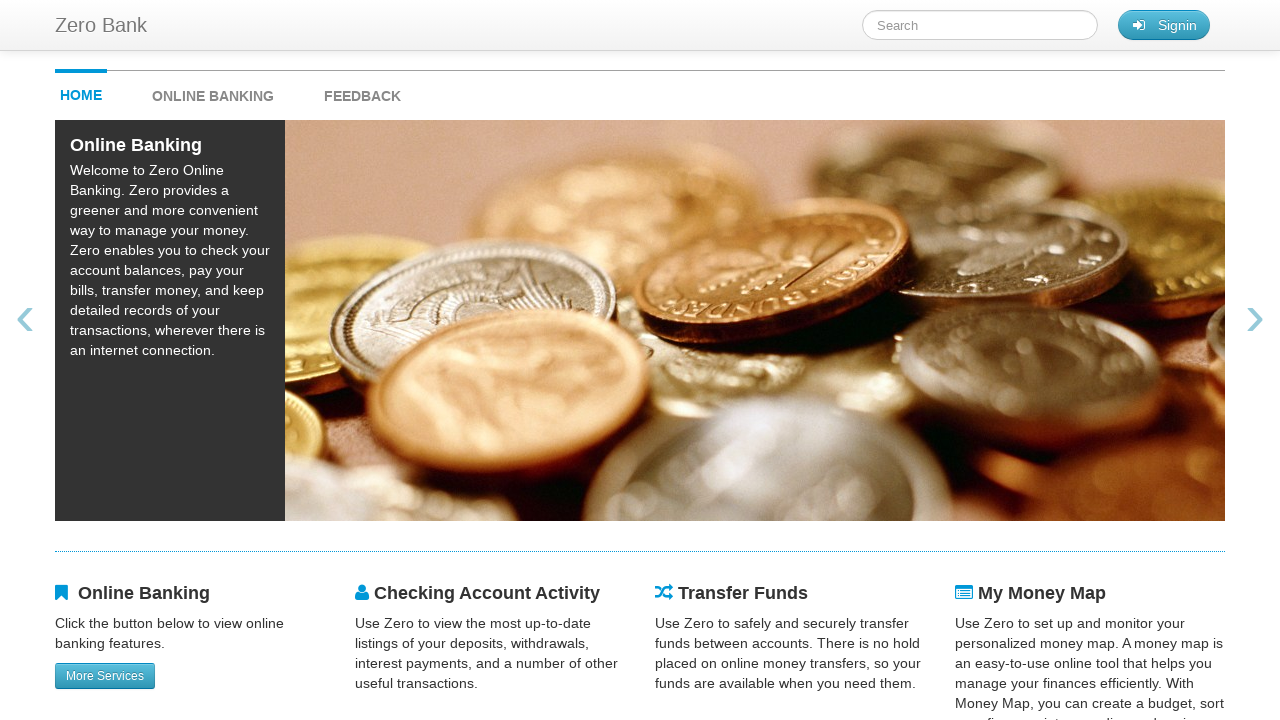

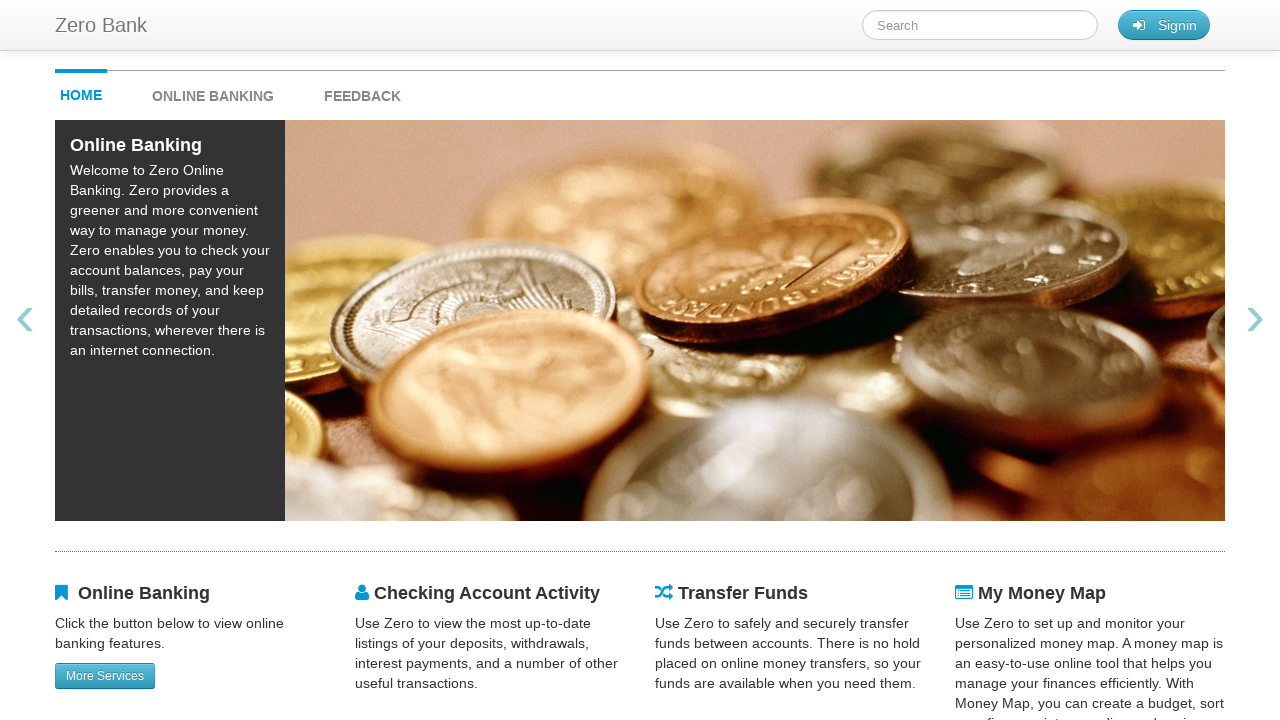